Tests a mathematical form by reading two numbers from the page, calculating their sum, selecting the result from a dropdown, and submitting the form

Starting URL: http://suninjuly.github.io/selects2.html

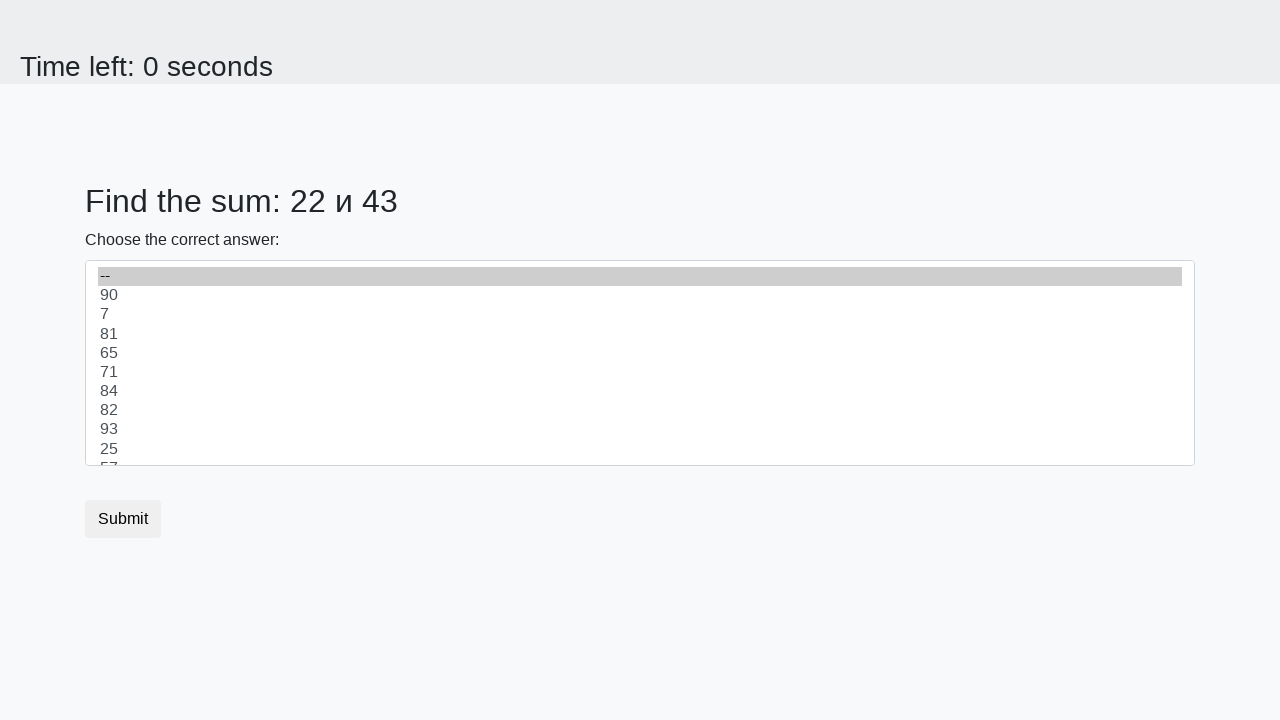

Located first number element (#num1)
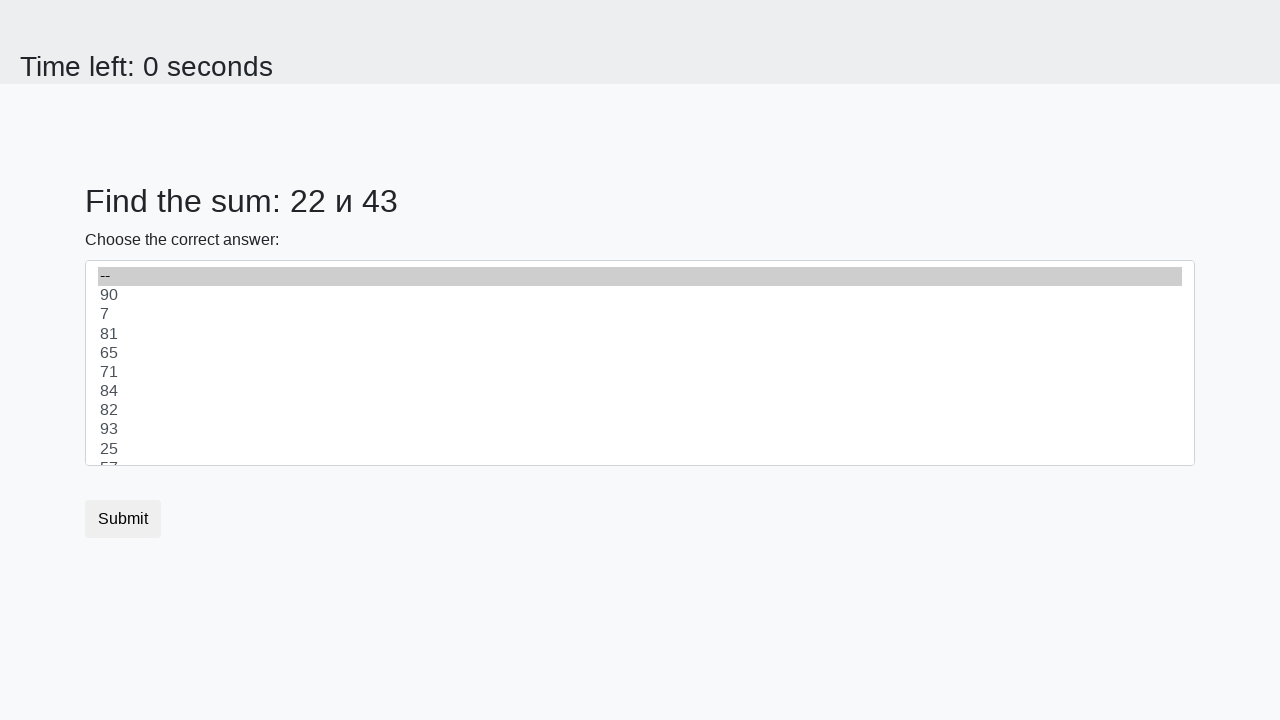

Read first number from page: 22
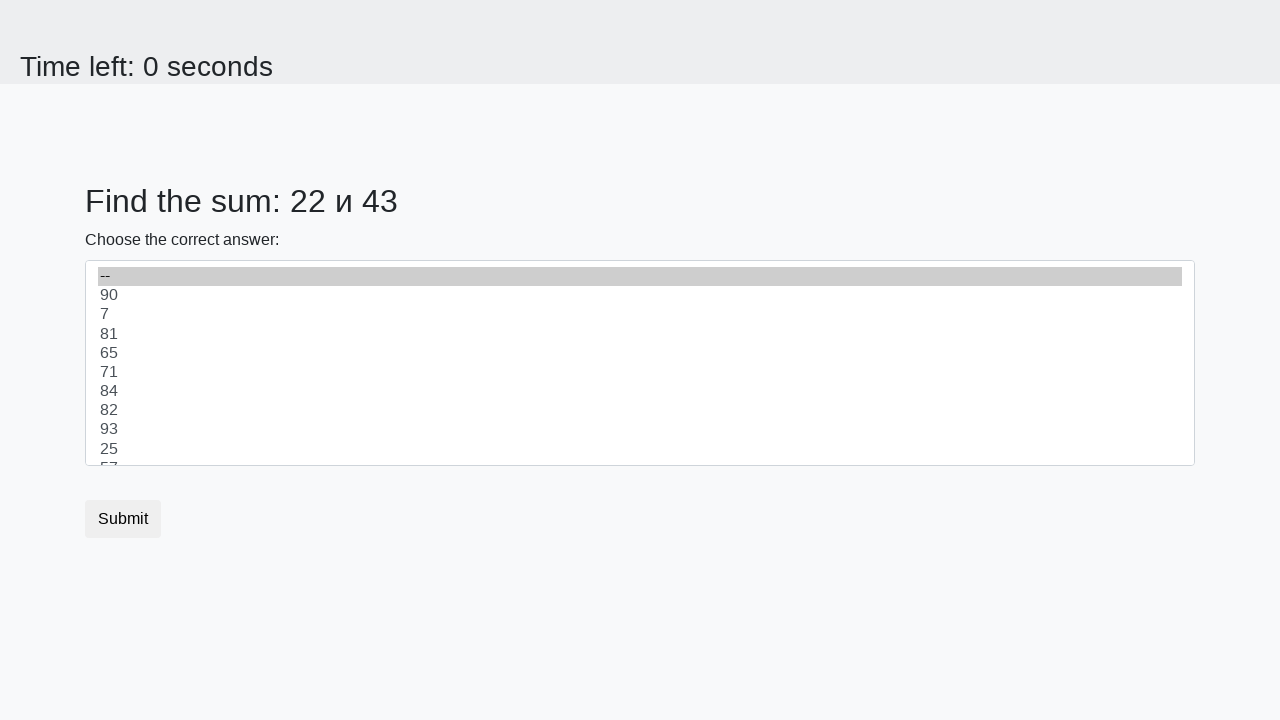

Located second number element (#num2)
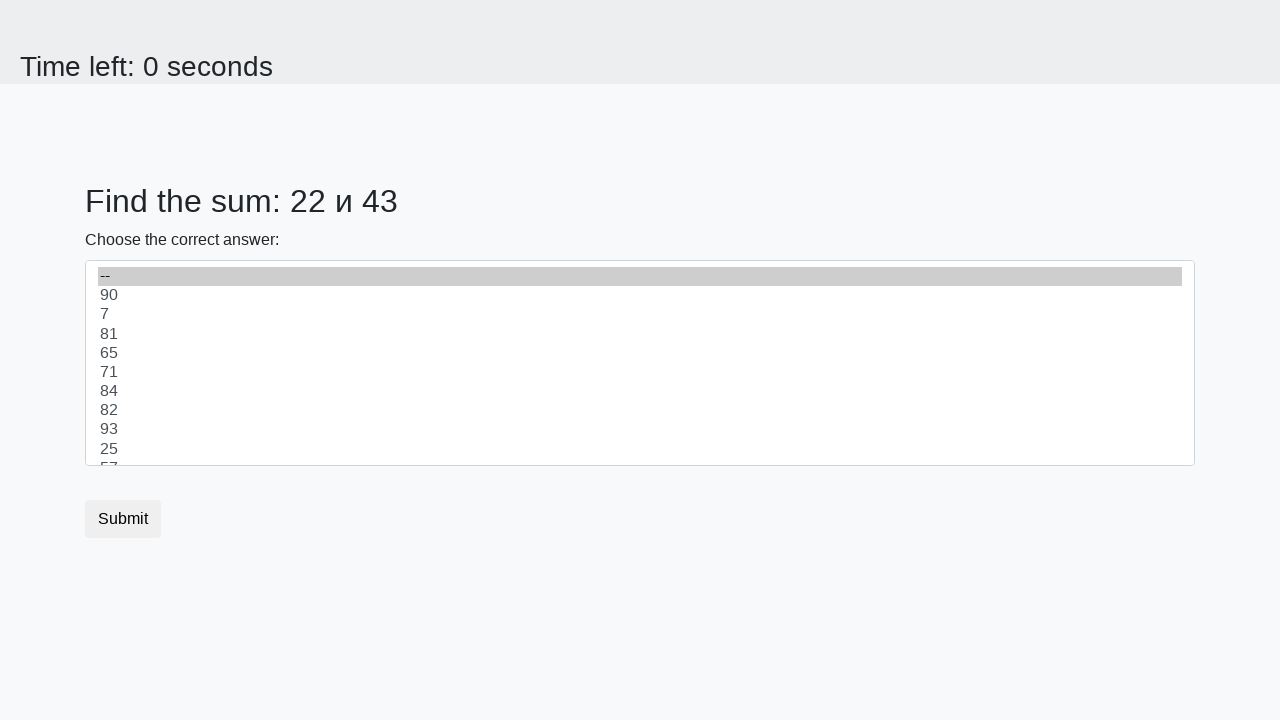

Read second number from page: 43
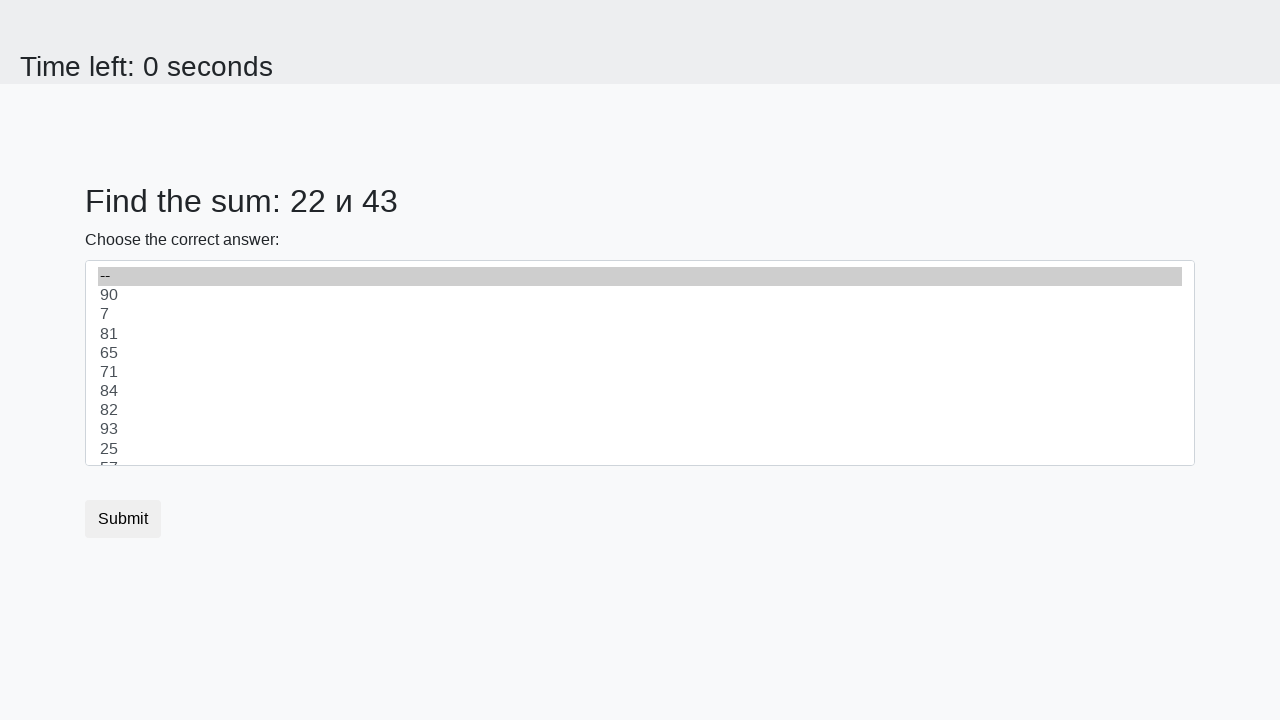

Calculated sum: 22 + 43 = 65
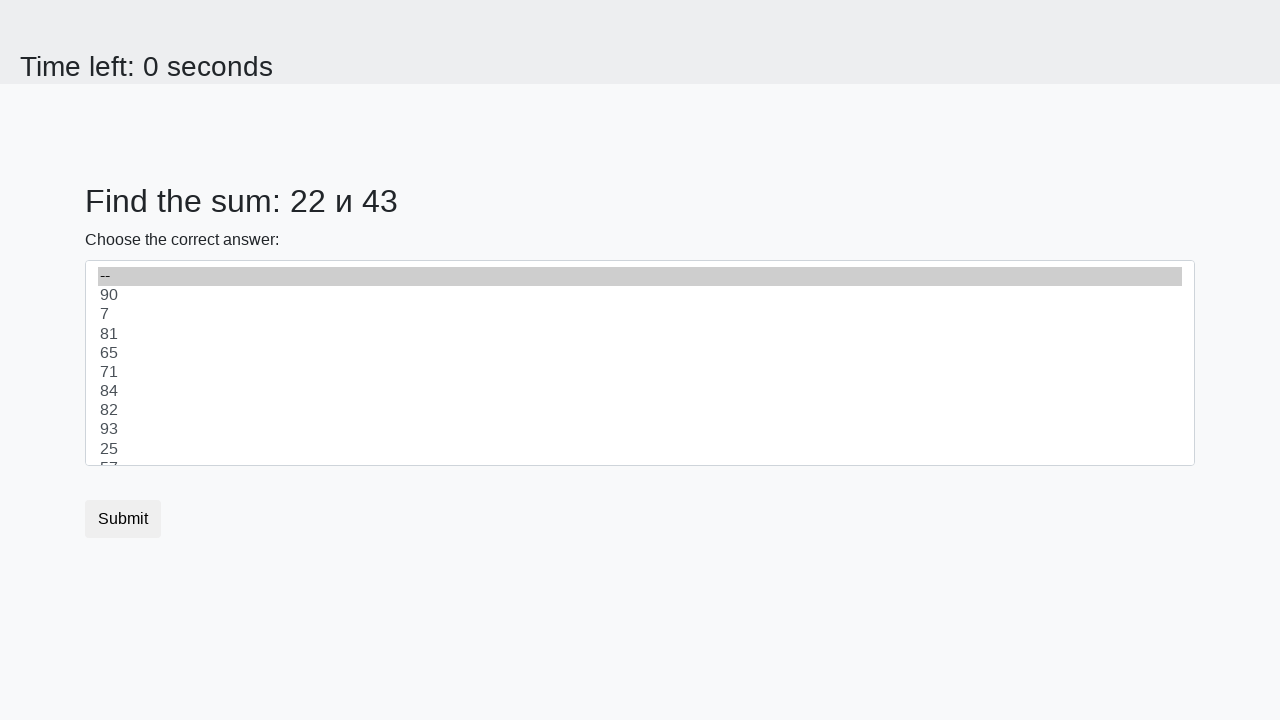

Selected answer '65' from dropdown on select
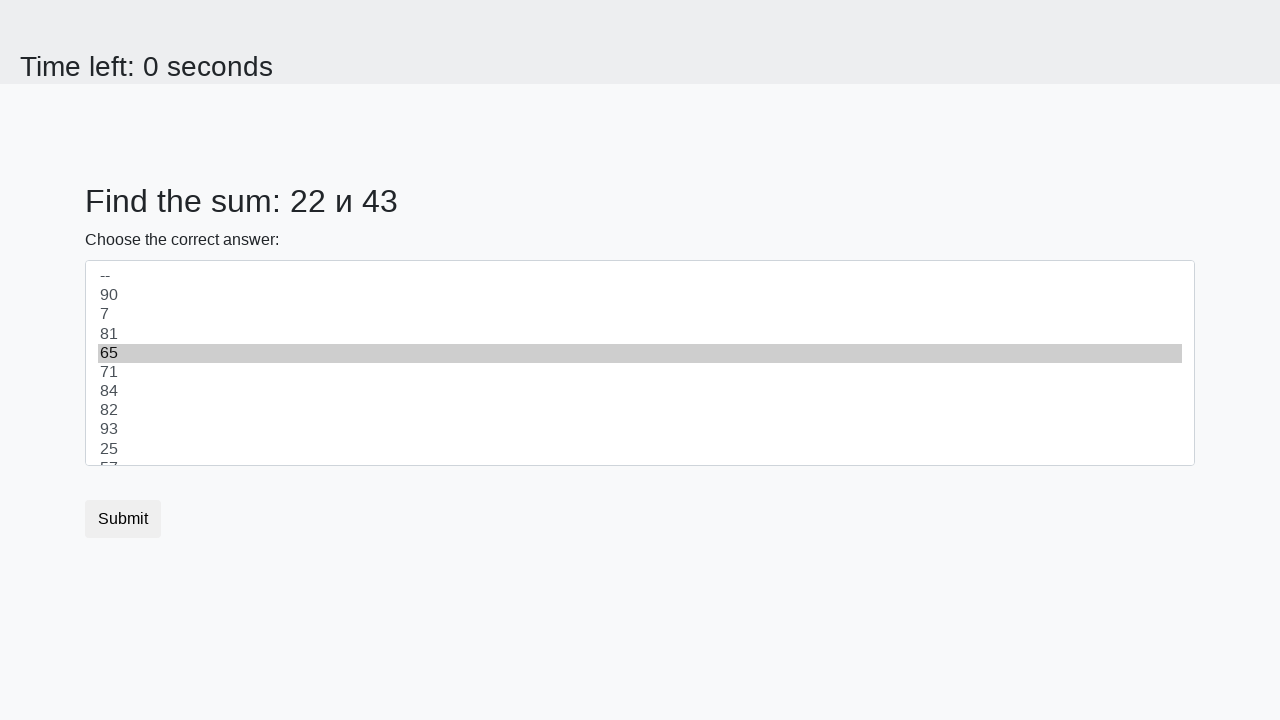

Clicked submit button at (123, 519) on .btn.btn-default
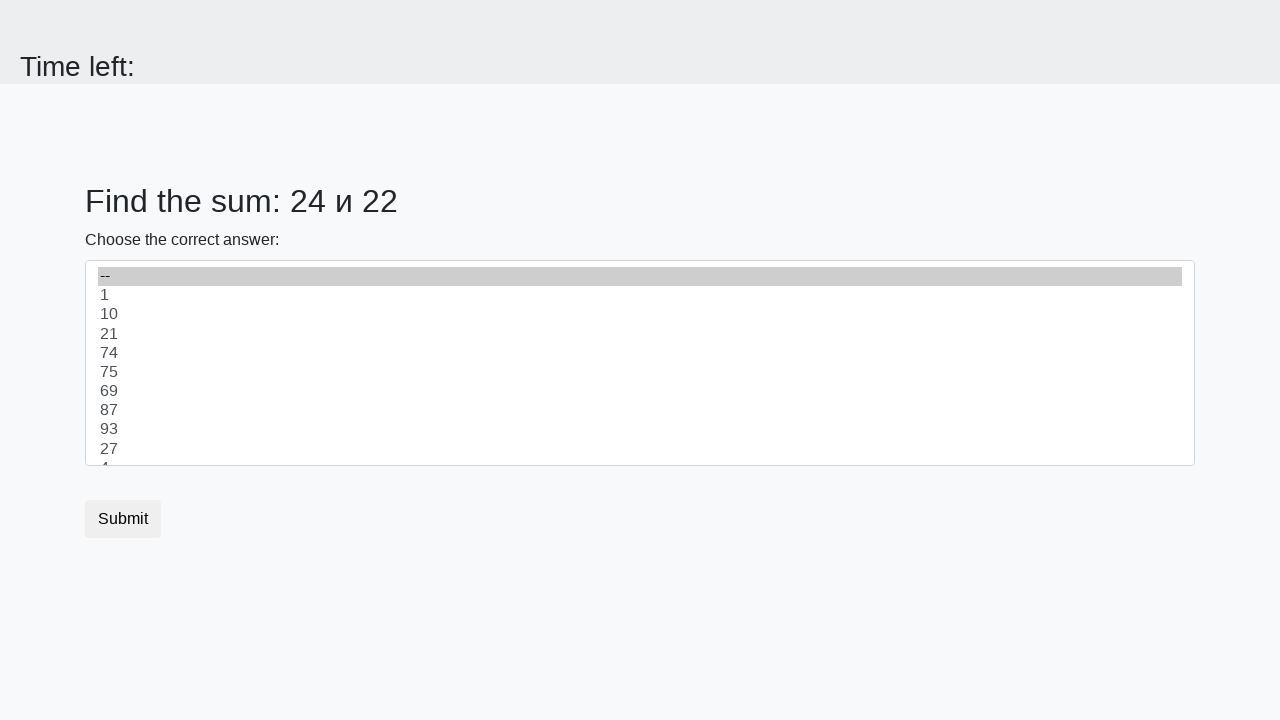

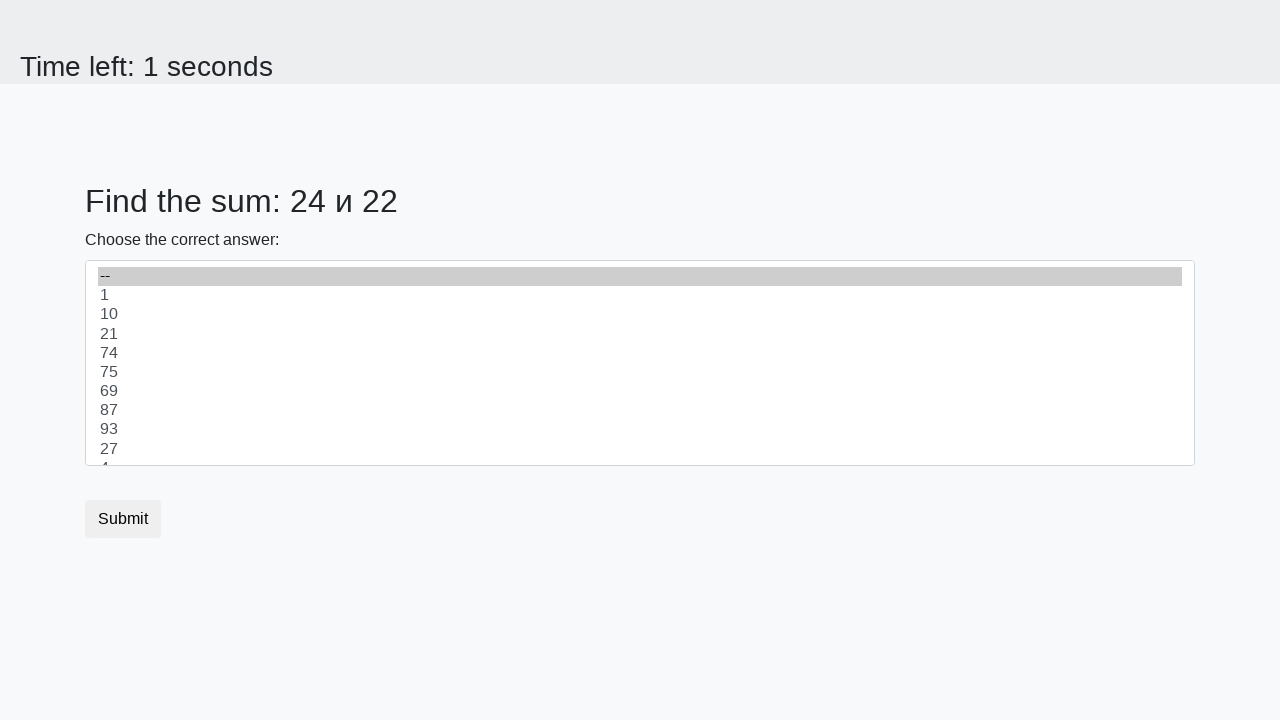